Validates the title of the WebdriverIO homepage by navigating to it and checking the page title matches the expected value

Starting URL: https://webdriver.io/

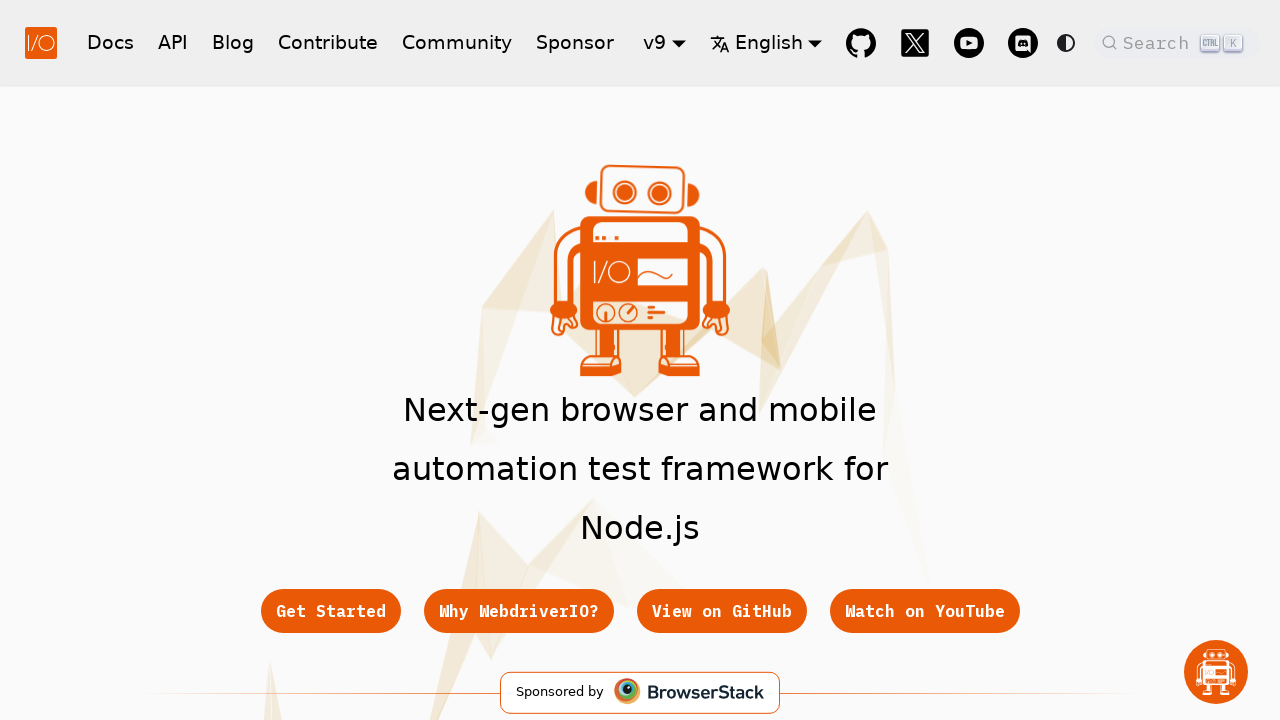

Navigated to WebdriverIO homepage
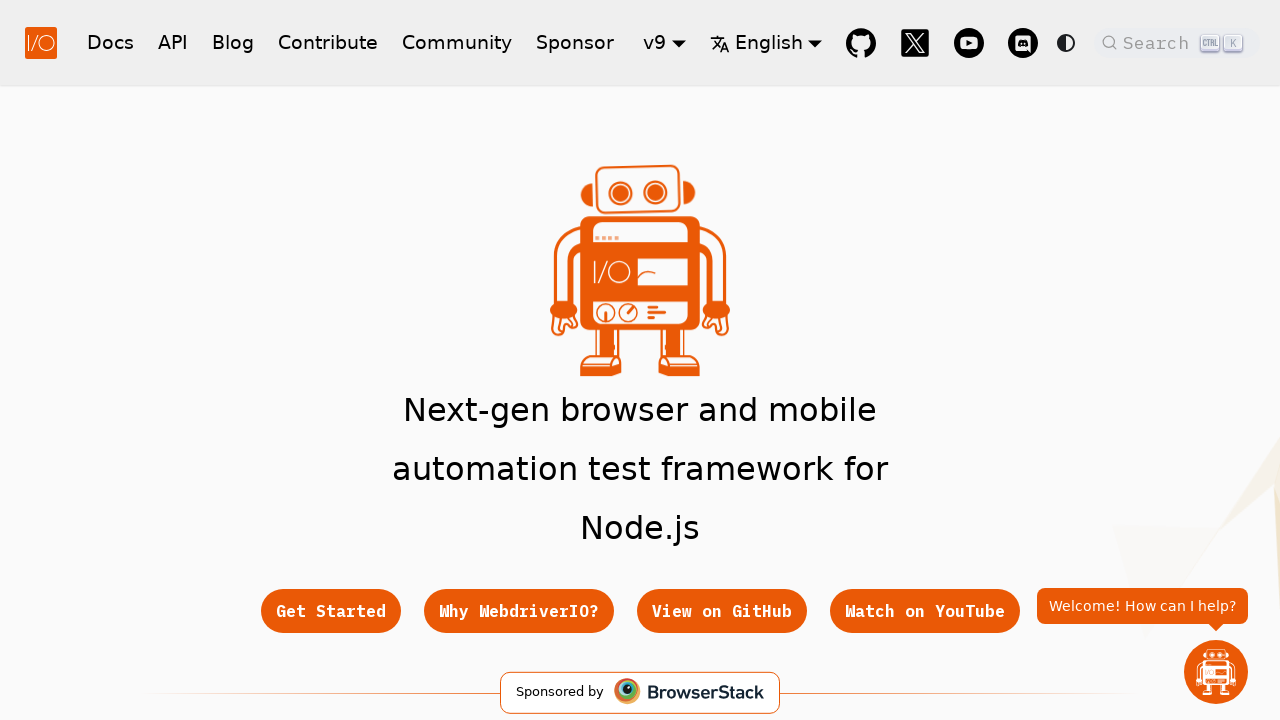

Verified page title matches expected value
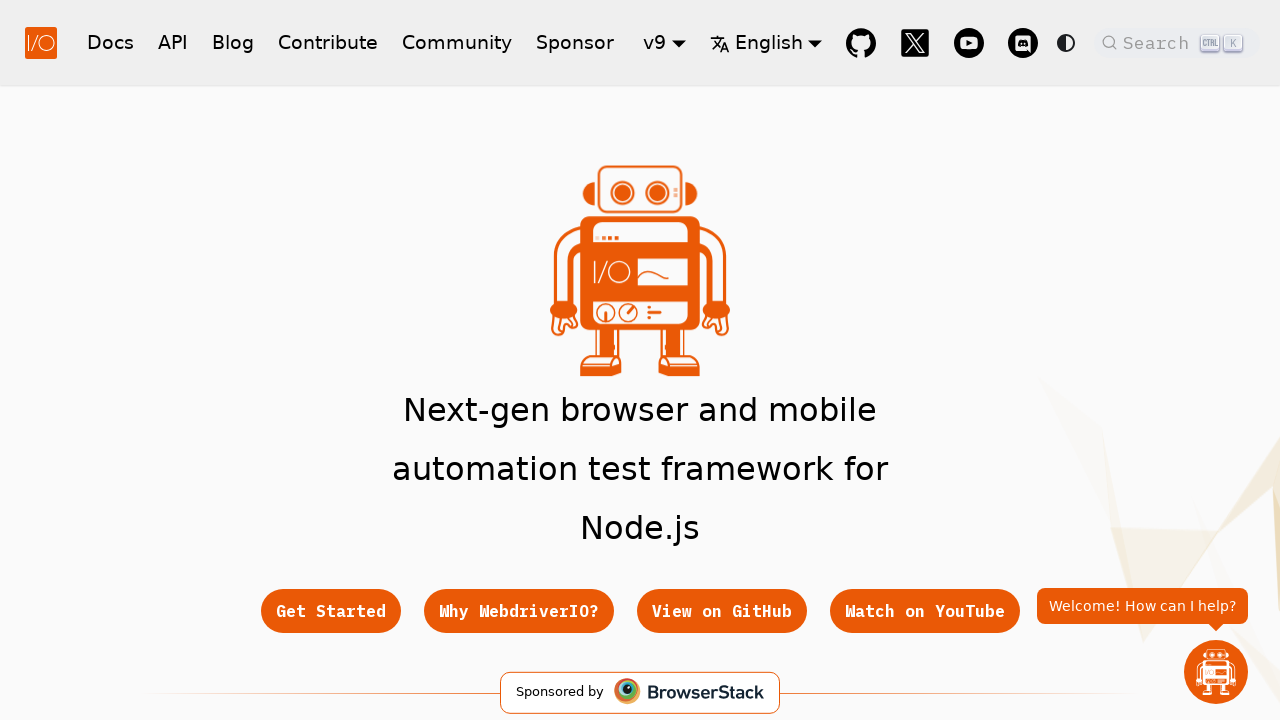

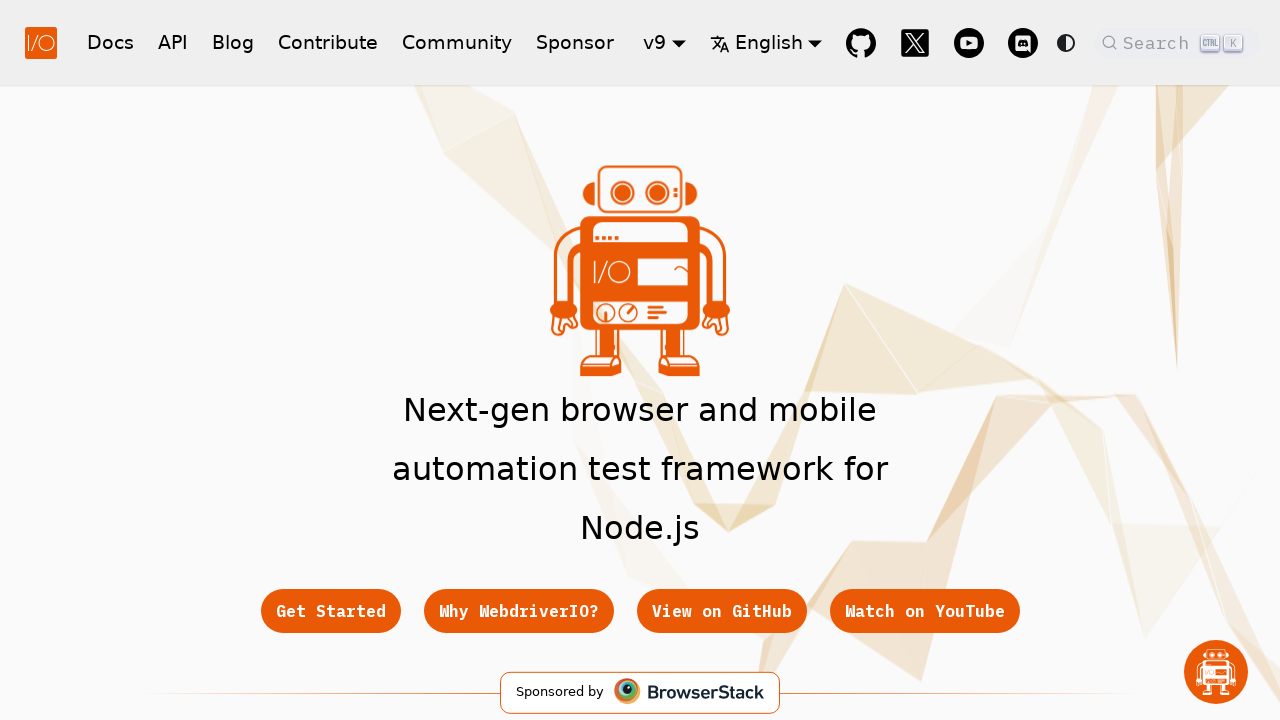